Tests radio button selection functionality by clicking different radio buttons in sport and color groups and verifying they are selected

Starting URL: https://practice.cydeo.com/radio_buttons

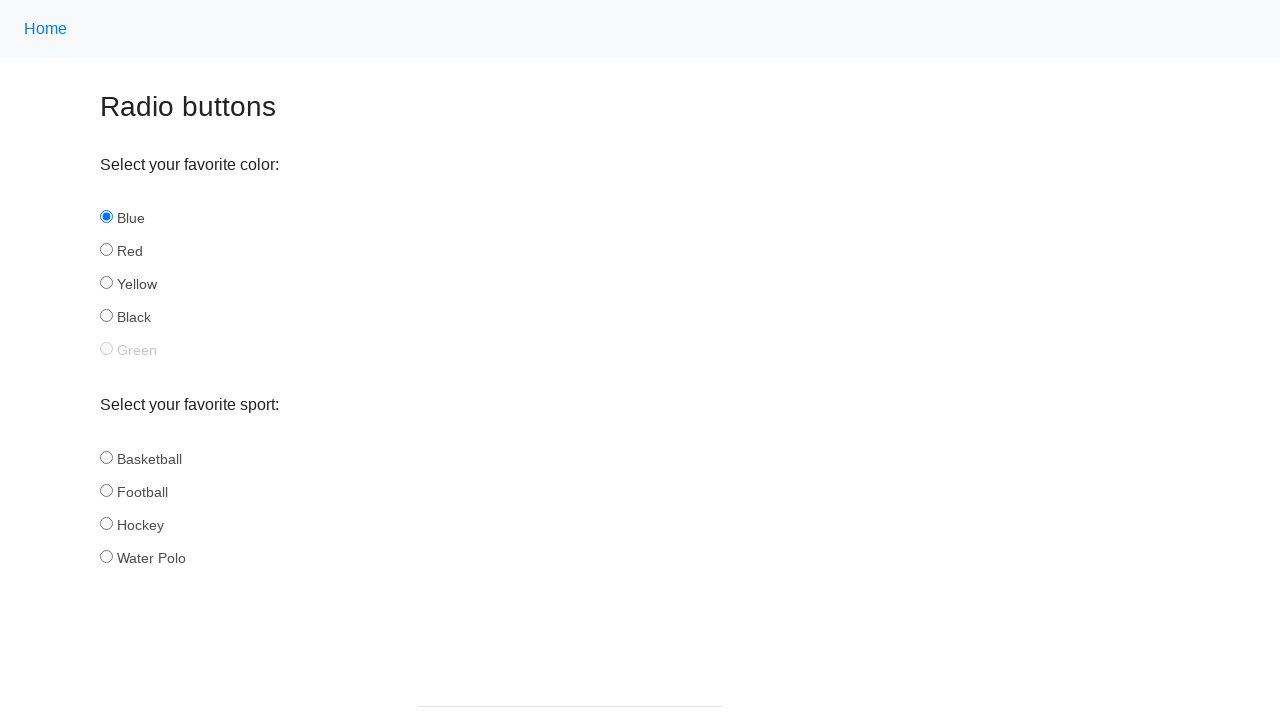

Clicked 'hockey' radio button in sport group at (106, 523) on input[name='sport'] >> nth=2
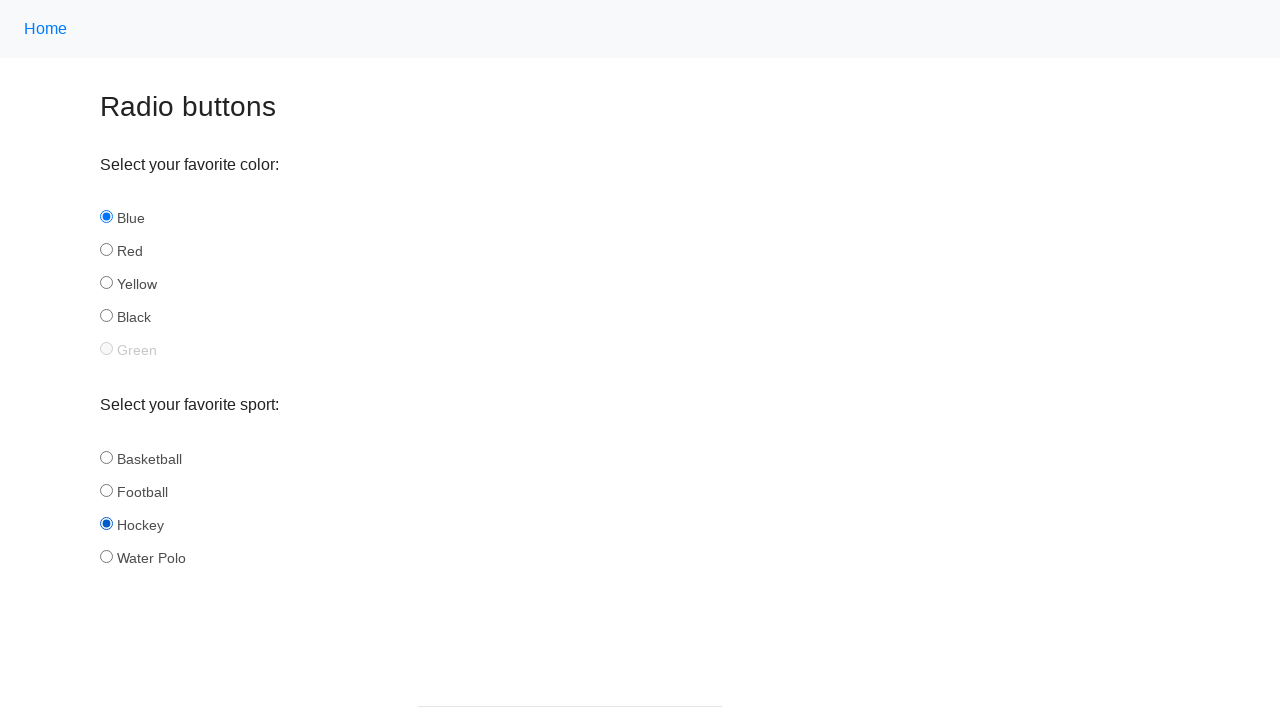

Clicked 'football' radio button in sport group at (106, 490) on input[name='sport'] >> nth=1
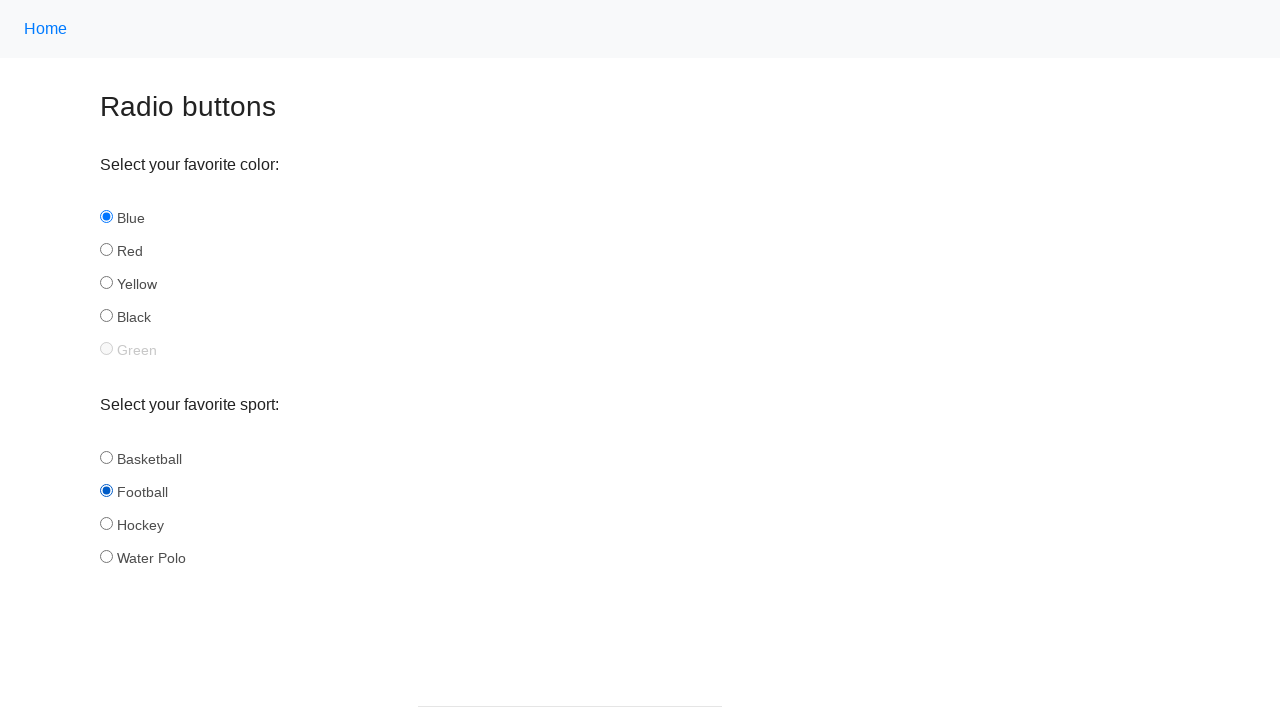

Clicked 'yellow' radio button in color group at (106, 283) on input[name='color'] >> nth=2
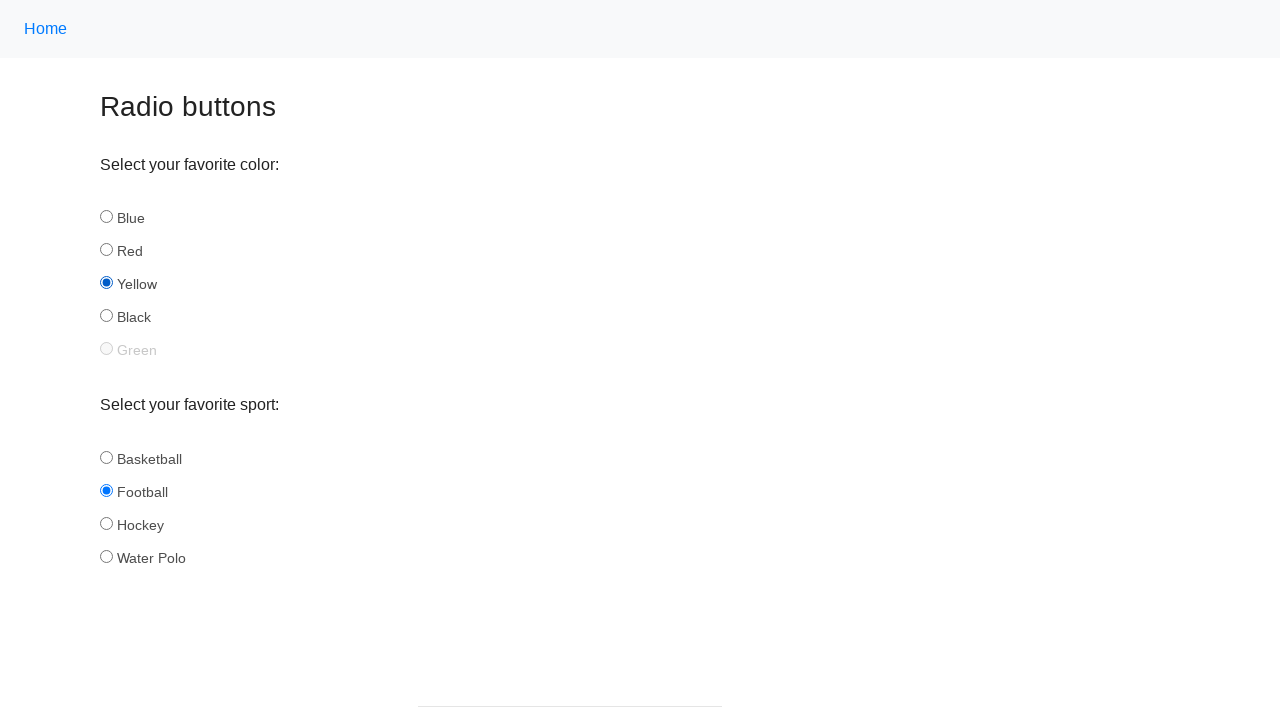

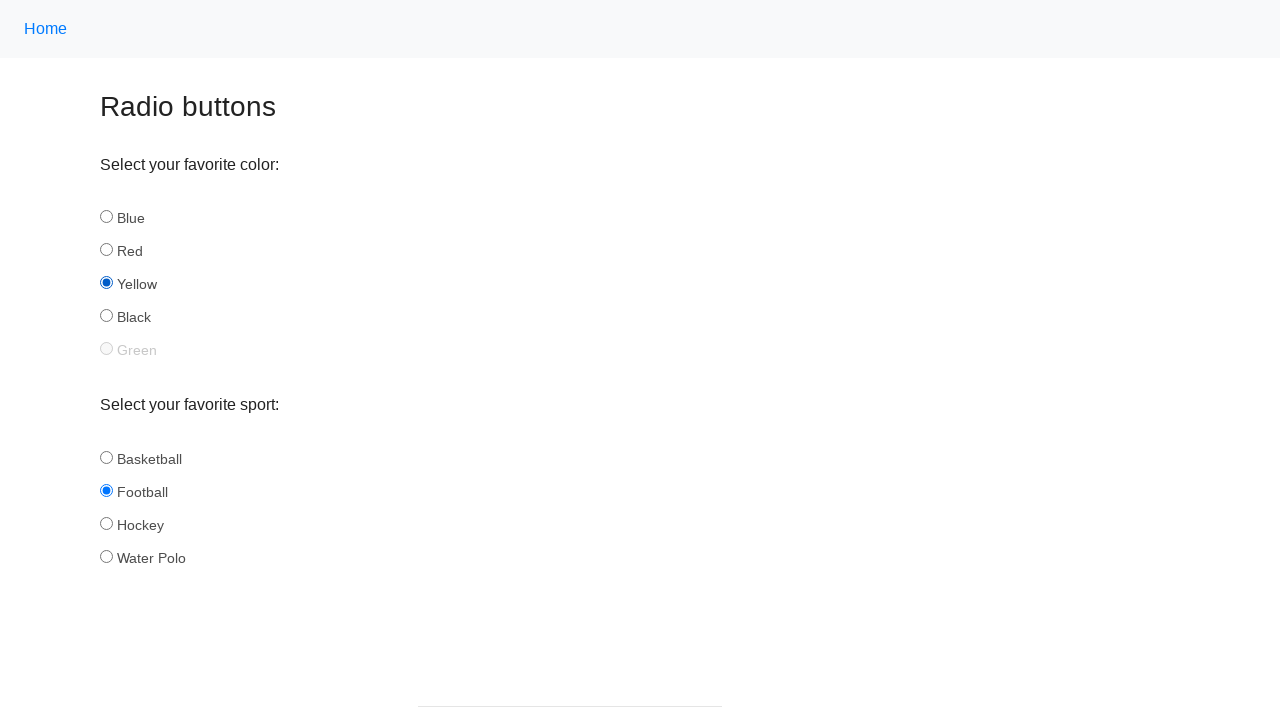